Tests AngularJS homepage by entering a name in the input field and verifying the greeting message updates accordingly

Starting URL: https://www.angularjs.org/

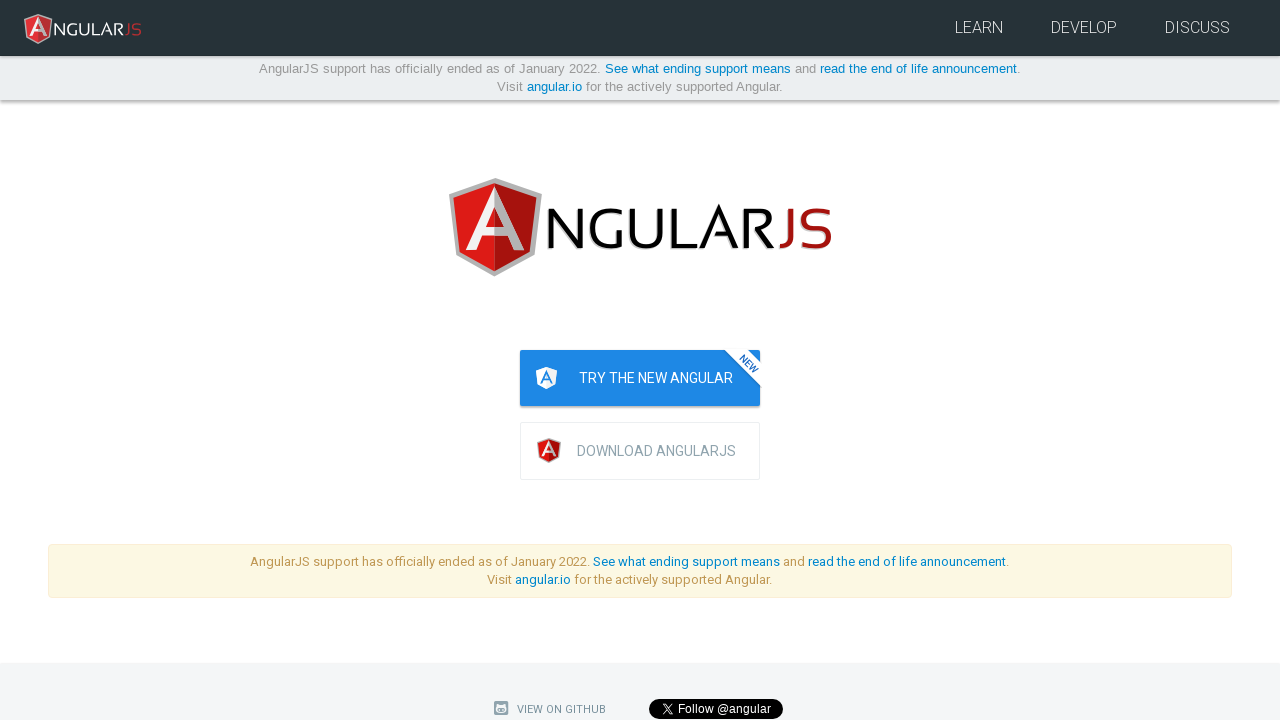

Filled name input field with 'Ameya' on [ng-model='yourName']
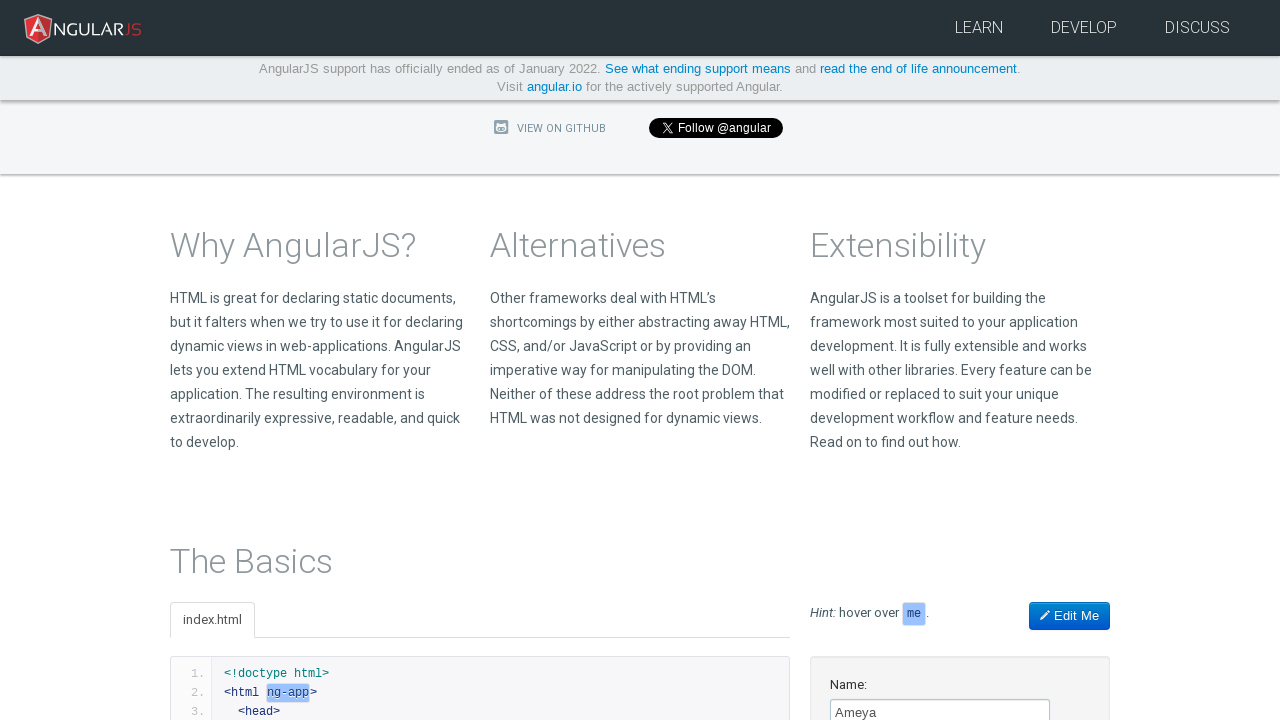

Greeting message 'Hello Ameya!' appeared and verified
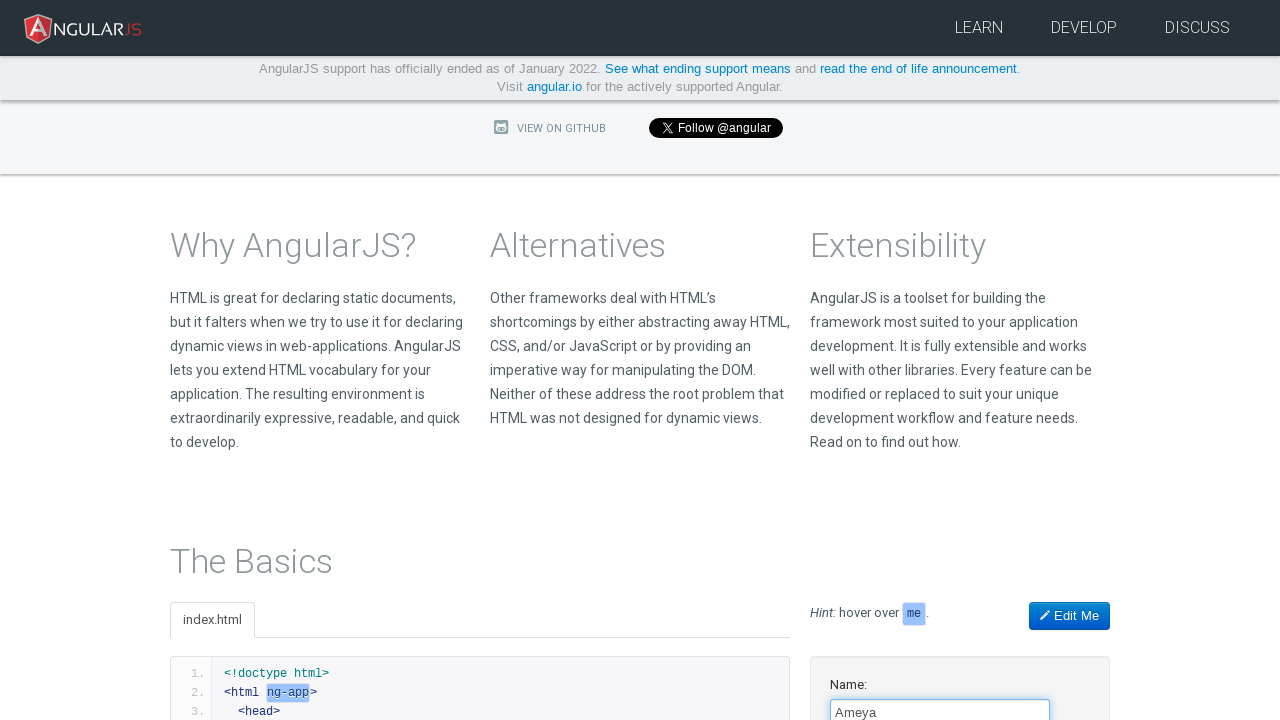

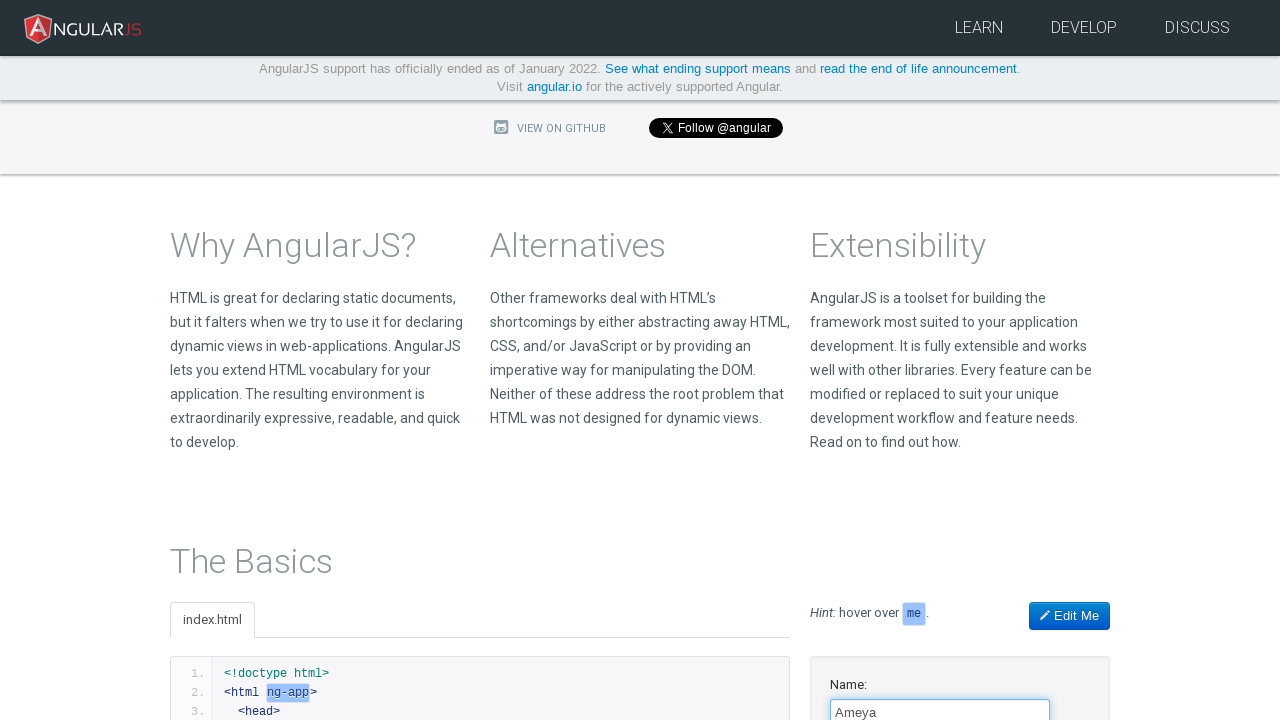